Tests the checkout flow by clicking on Espresso Macchiato, proceeding to checkout, and waiting for the payment modal to appear

Starting URL: https://coffee-cart.app/

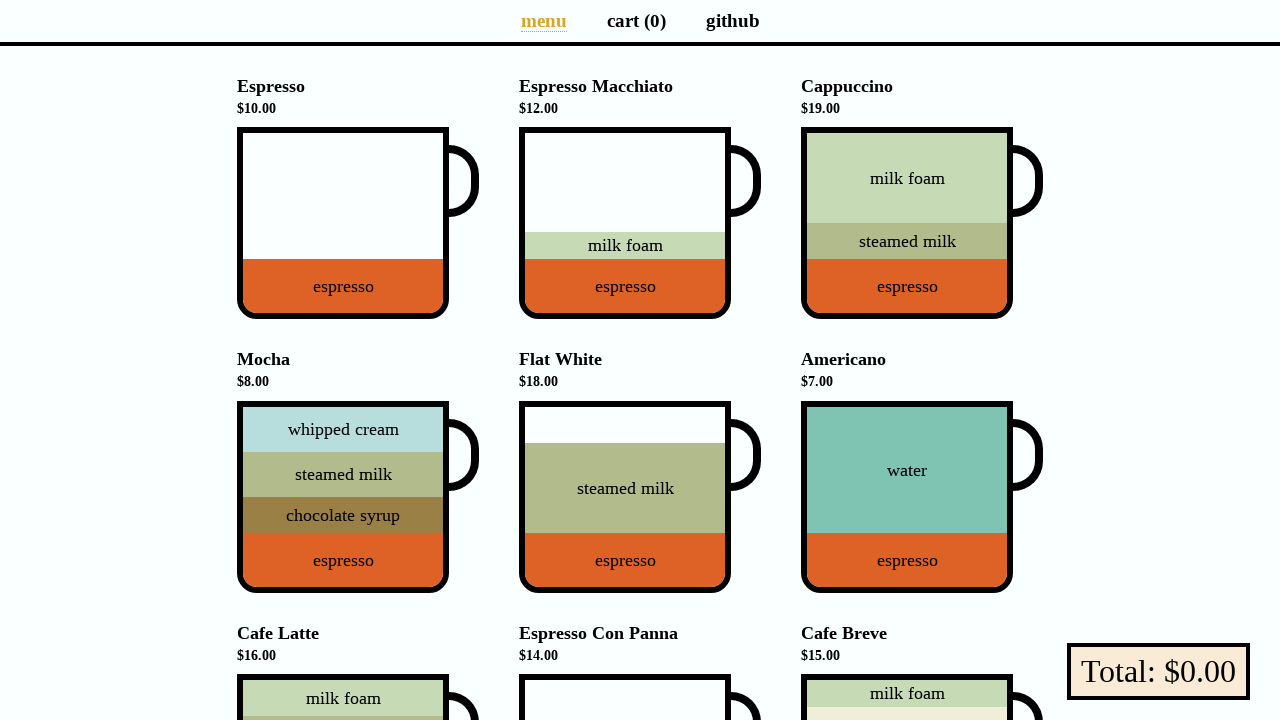

Clicked on Espresso Macchiato product at (625, 223) on [data-test="Espresso_Macchiato"]
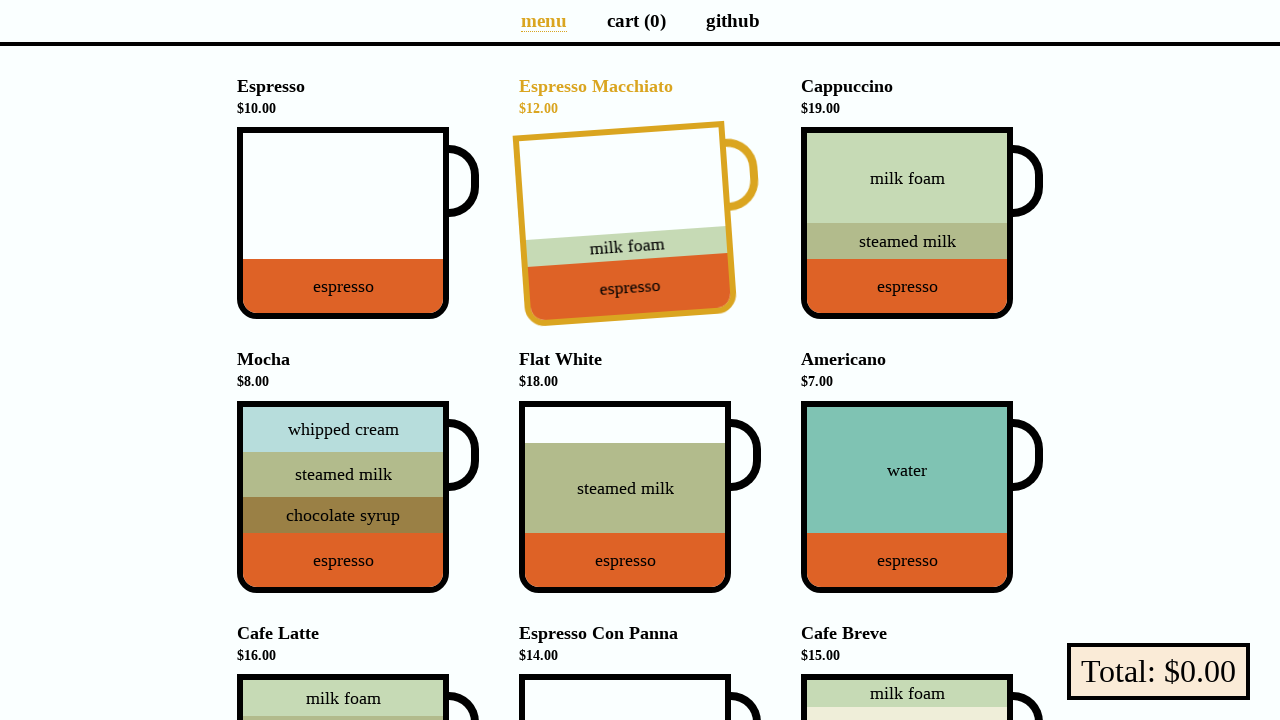

Clicked checkout button at (1158, 672) on [data-test="checkout"]
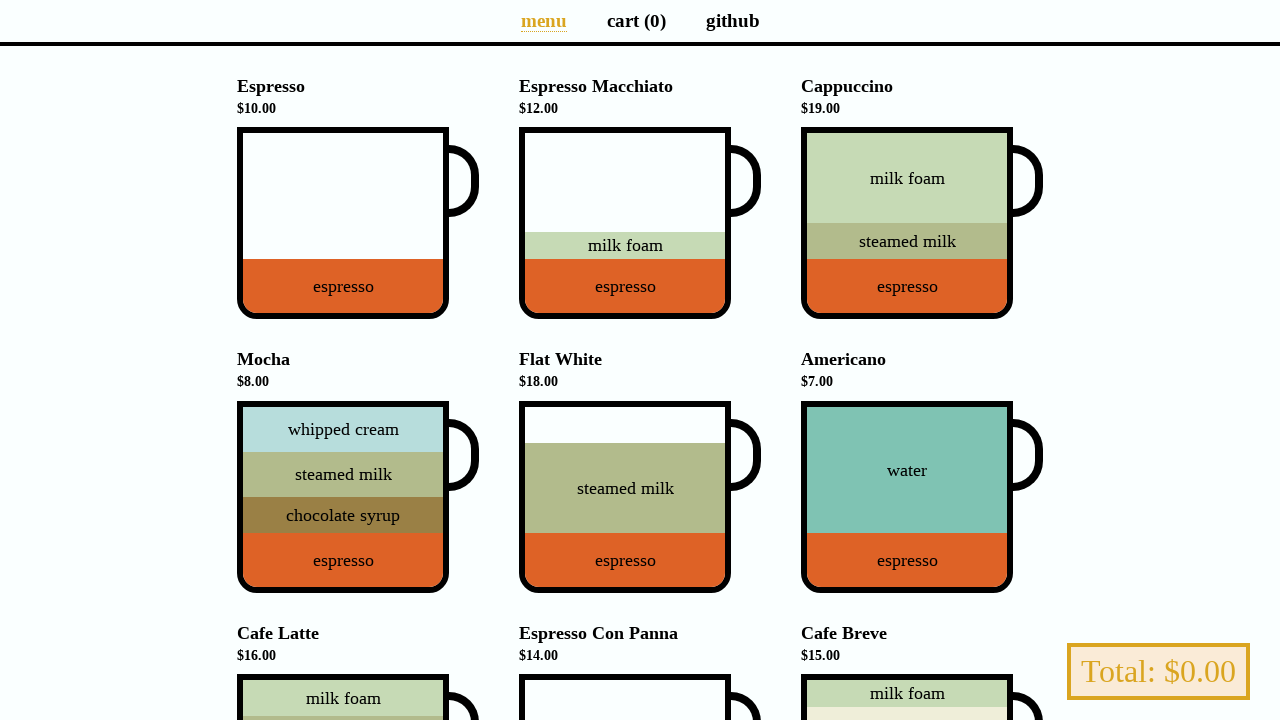

Payment modal appeared
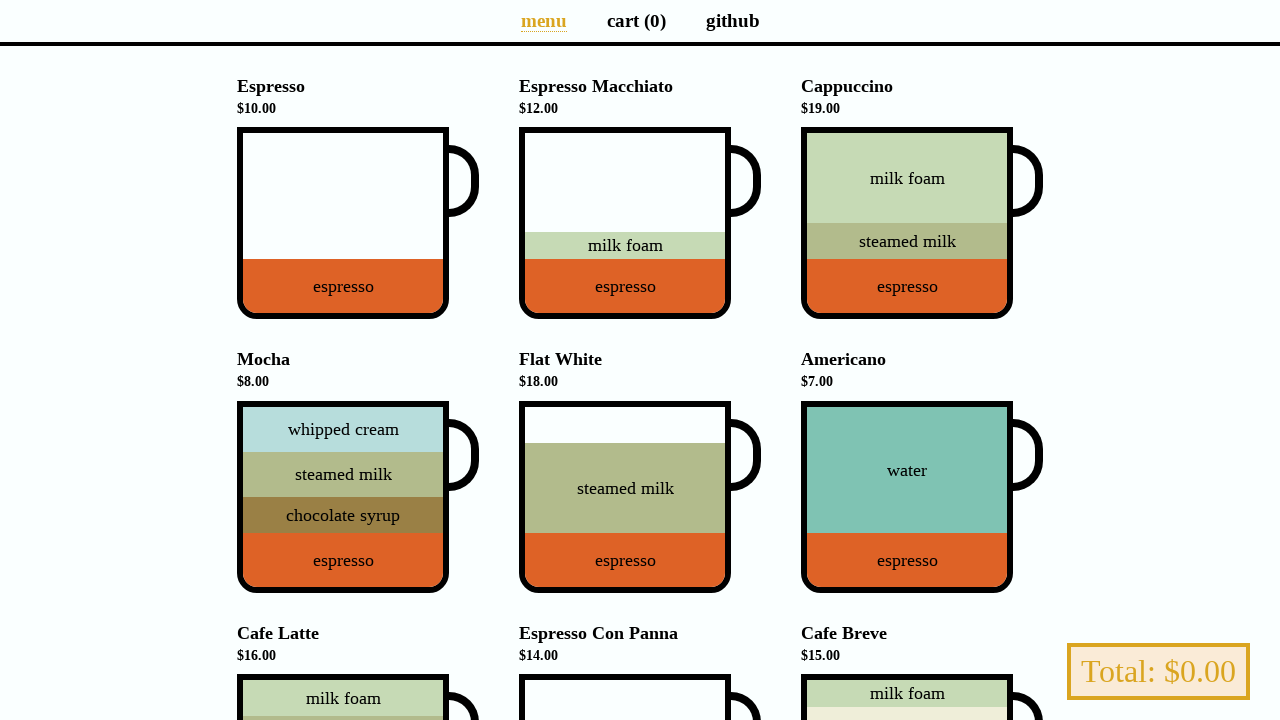

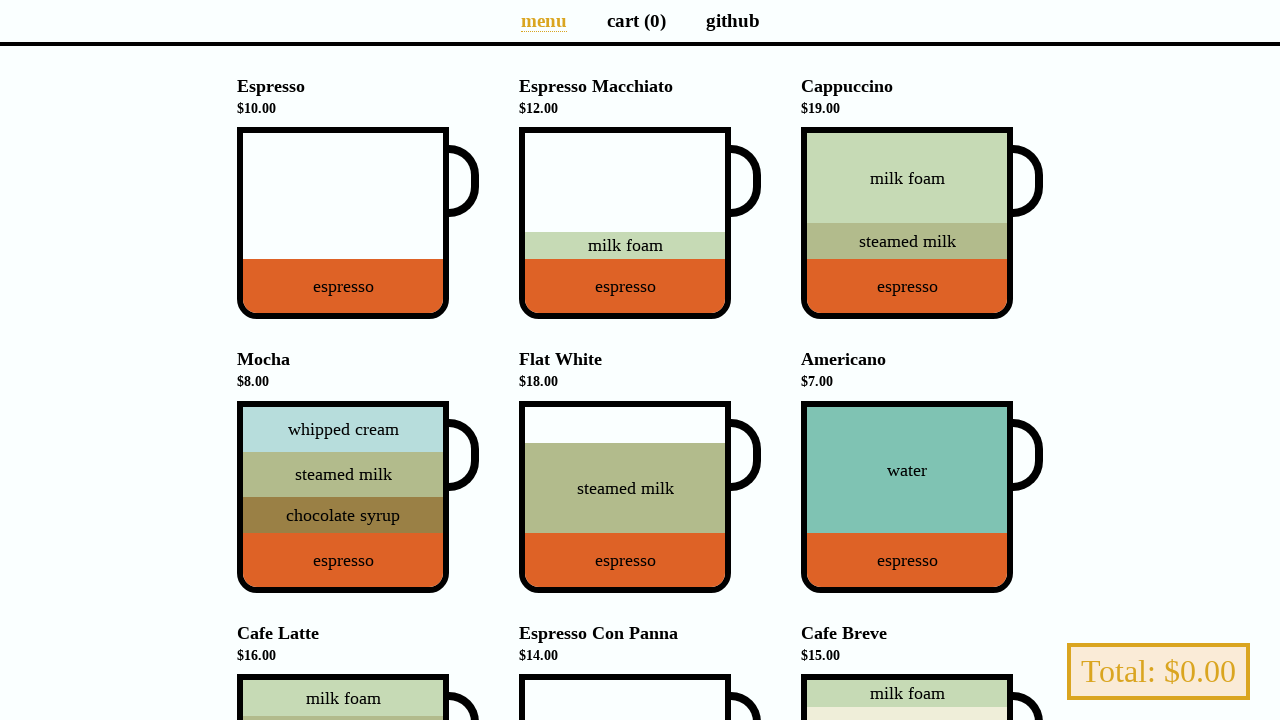